Tests navigation from Selenium homepage to WebDriver documentation page by clicking the Read More button on the Selenium WebDriver card

Starting URL: https://www.selenium.dev/

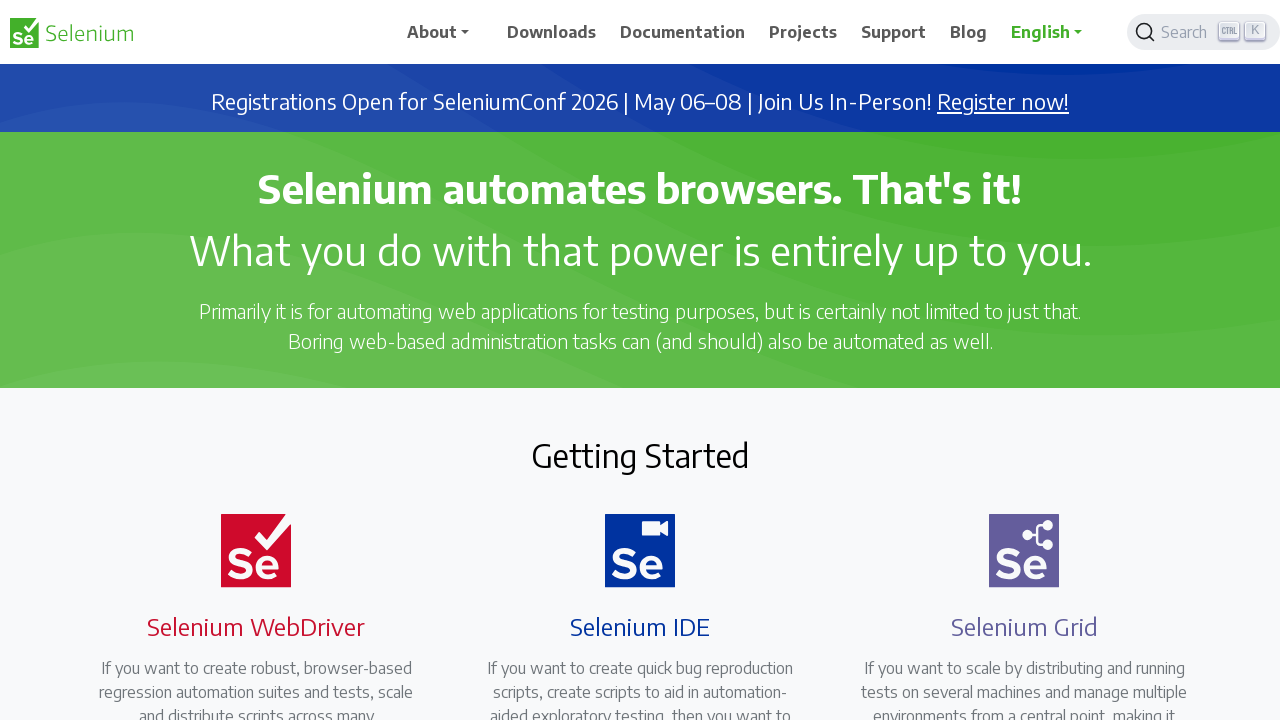

Clicked Read More button on Selenium WebDriver card at (244, 360) on xpath=//h4[text()='Selenium WebDriver']/ancestor::div[@class='card h-100 border-
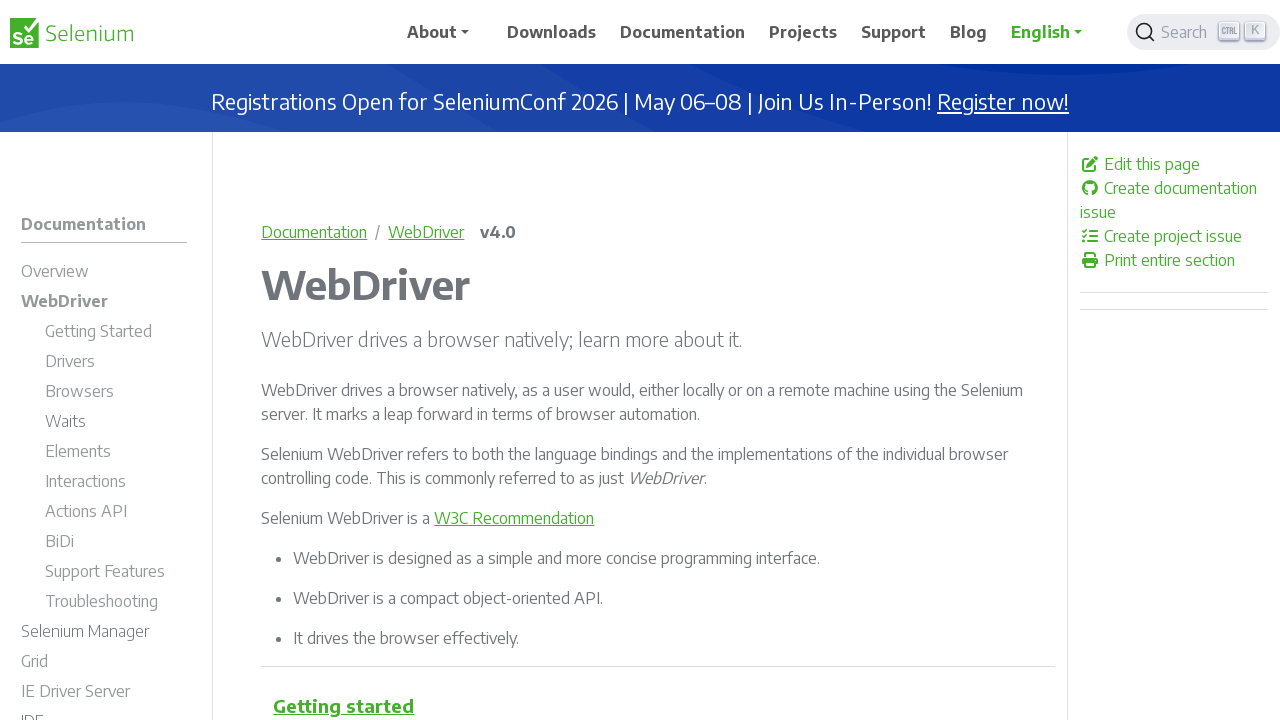

Successfully navigated to WebDriver documentation page
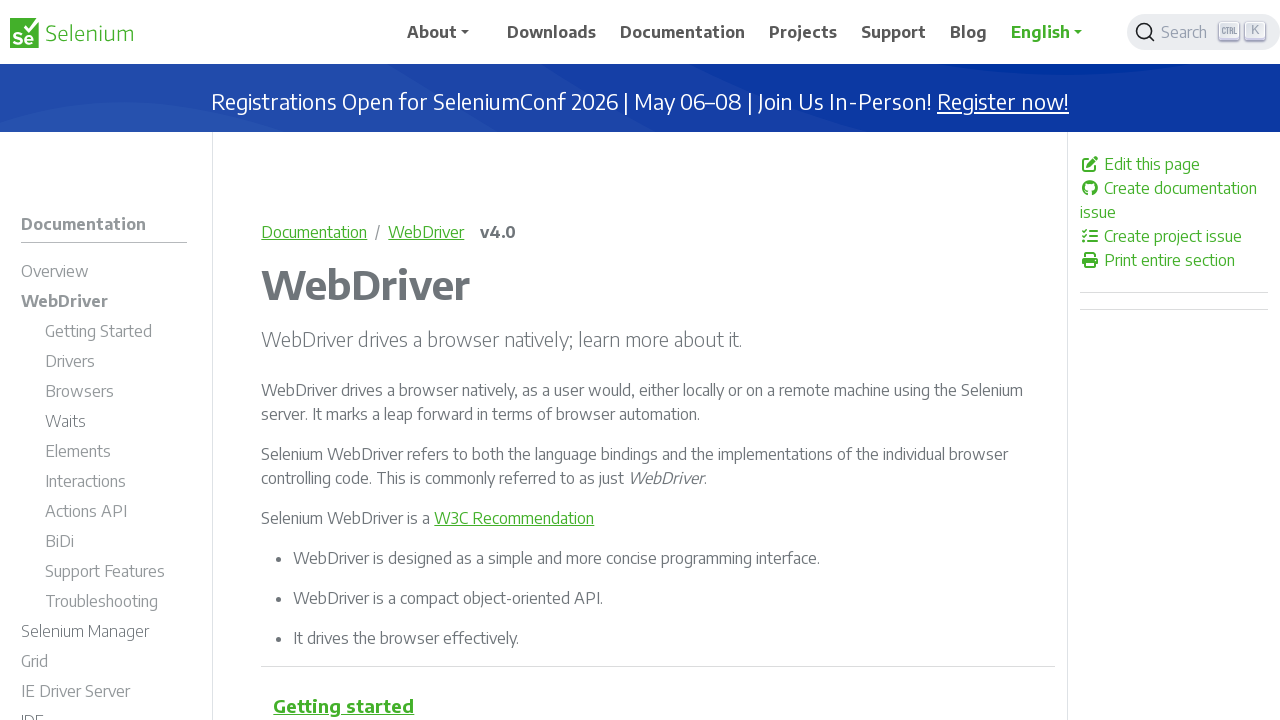

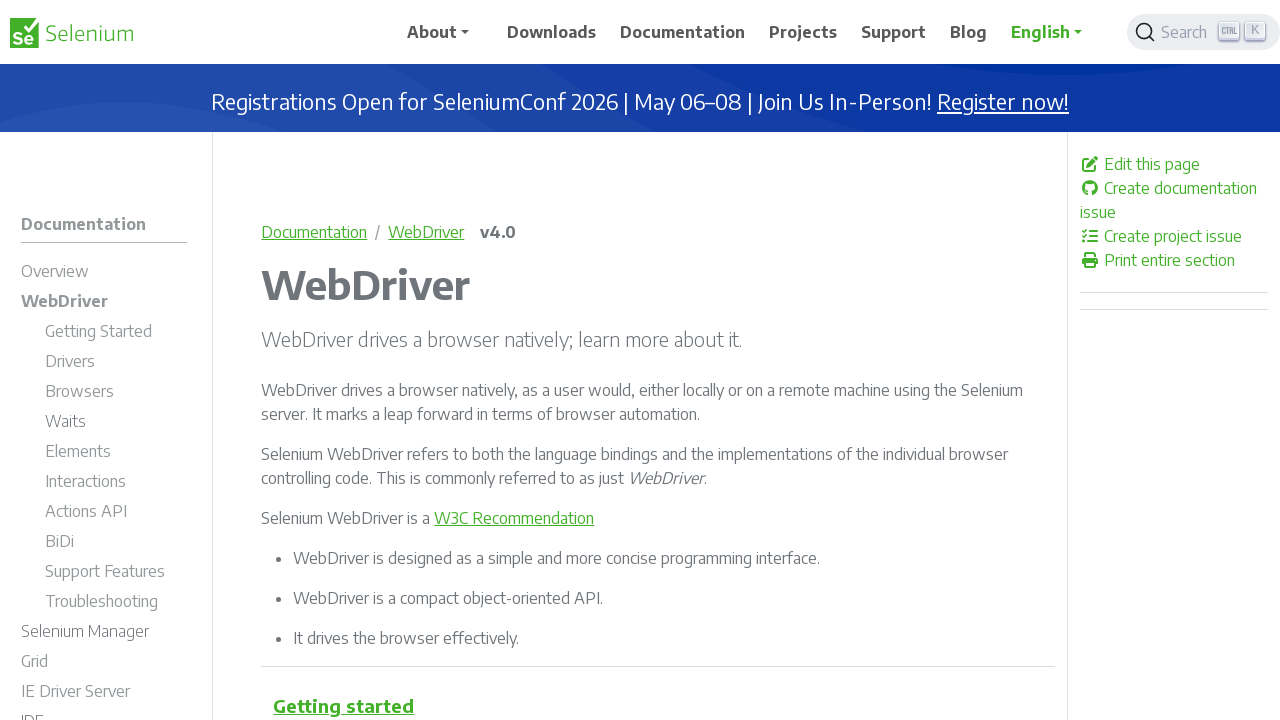